Tests clicking a button with a dynamic ID on a UI testing playground page to verify interaction with elements that have changing identifiers

Starting URL: http://uitestingplayground.com/dynamicid

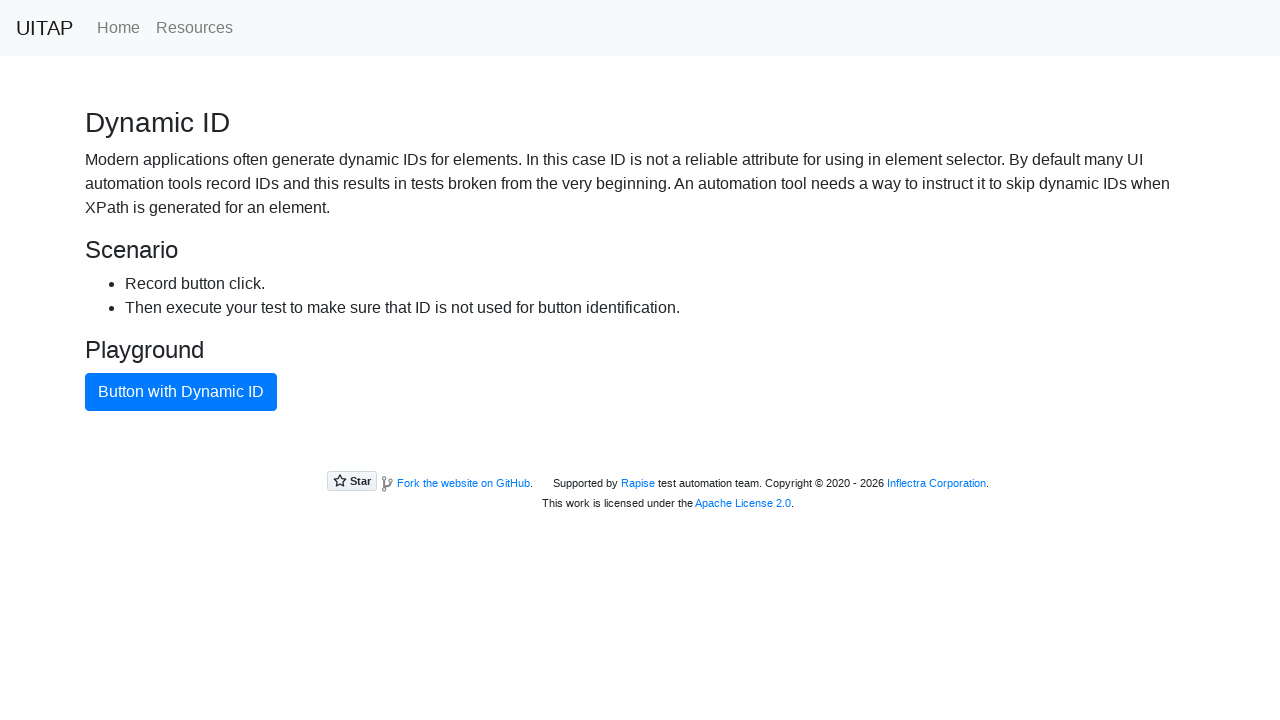

Clicked the primary button with dynamic ID at (181, 392) on button.btn-primary
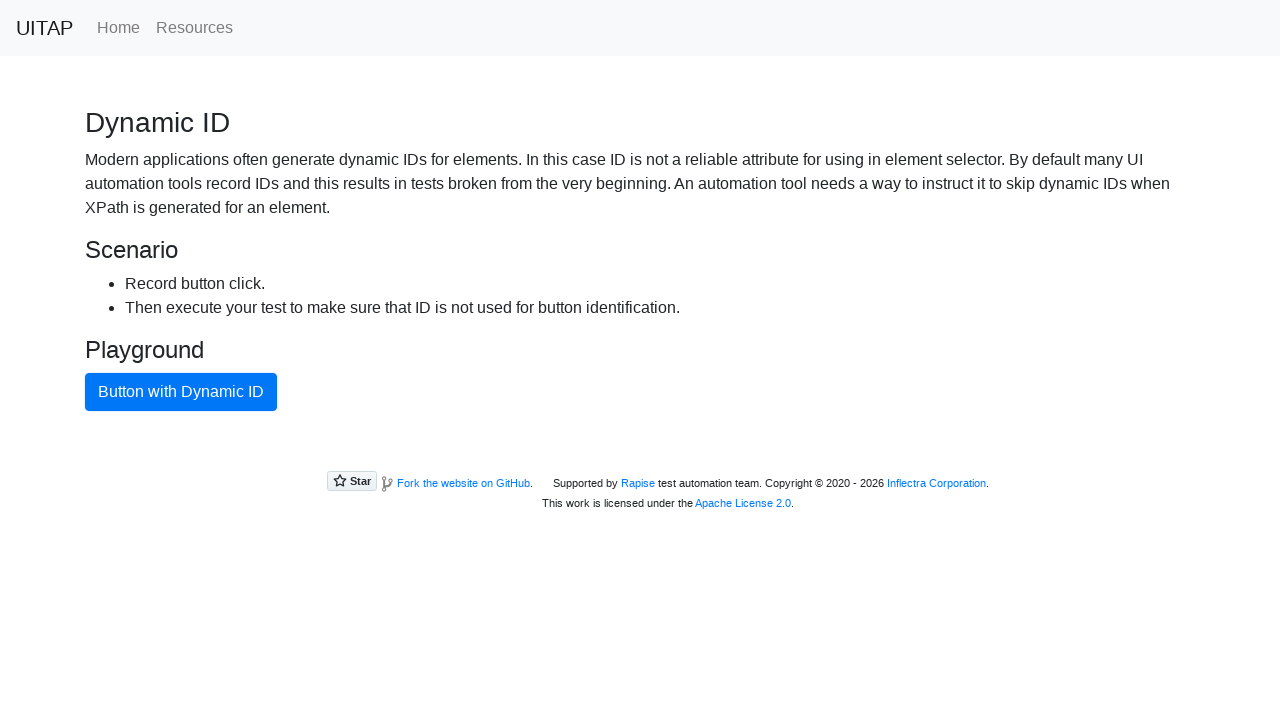

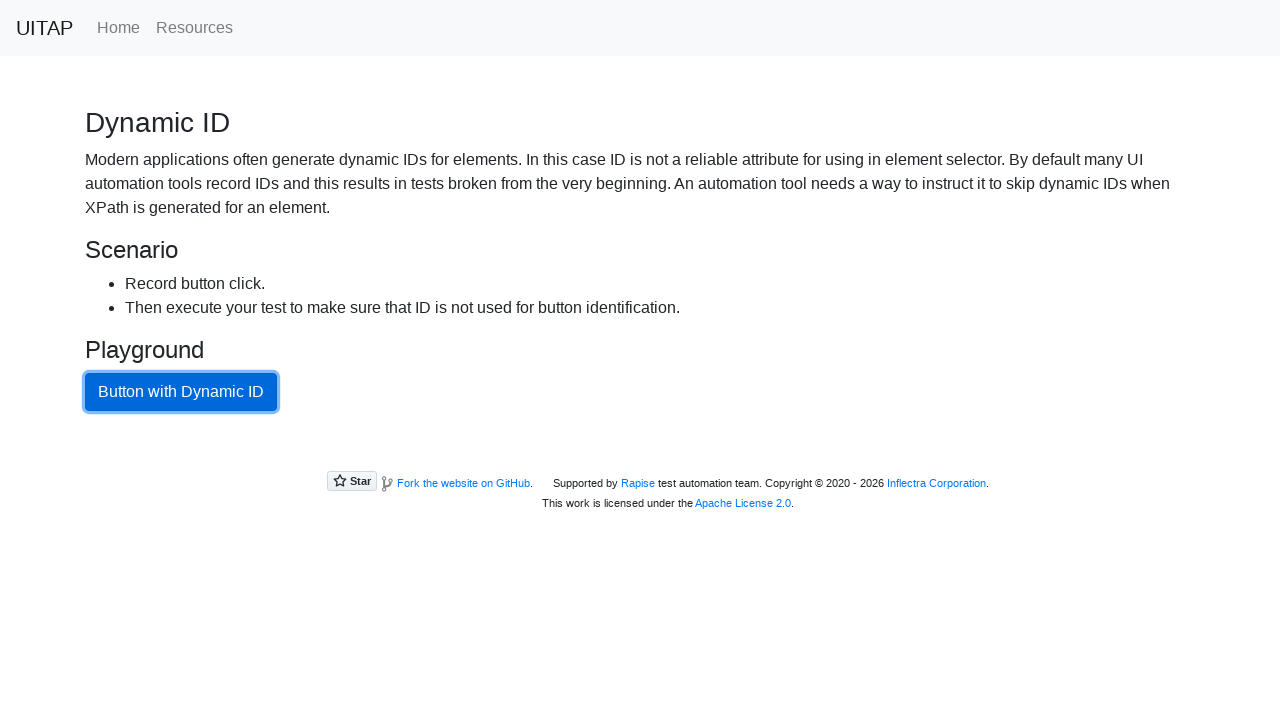